Tests the calculator's addition functionality by entering 5 and 10, selecting sum operation, and verifying the result is 15

Starting URL: https://calculatorhtml.onrender.com/

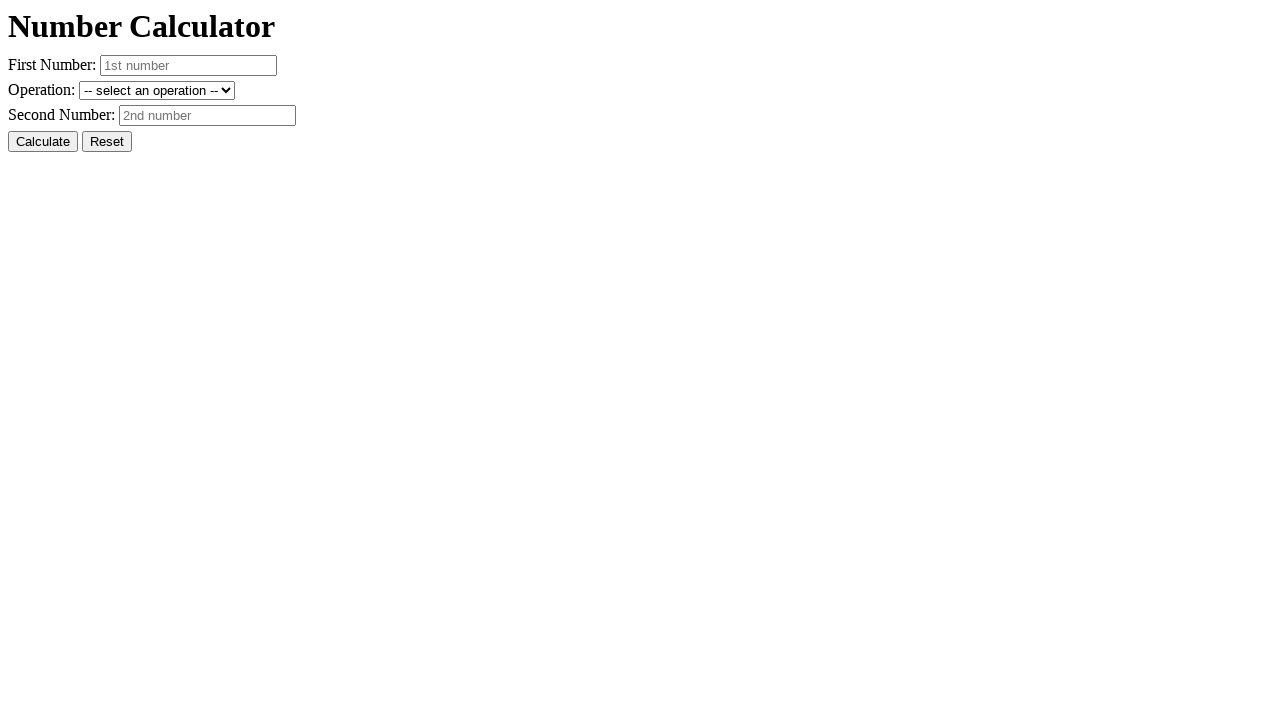

Clicked Reset button to clear previous values at (107, 142) on #resetButton
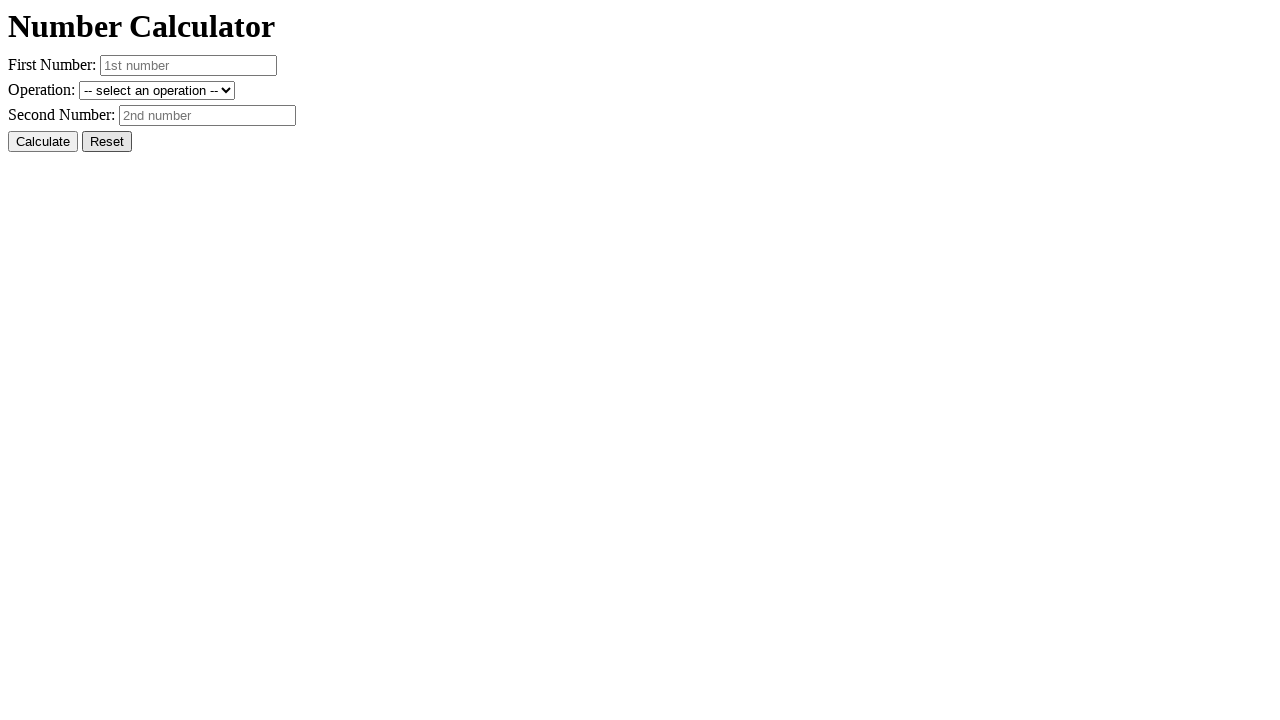

Entered first number: 5 on #number1
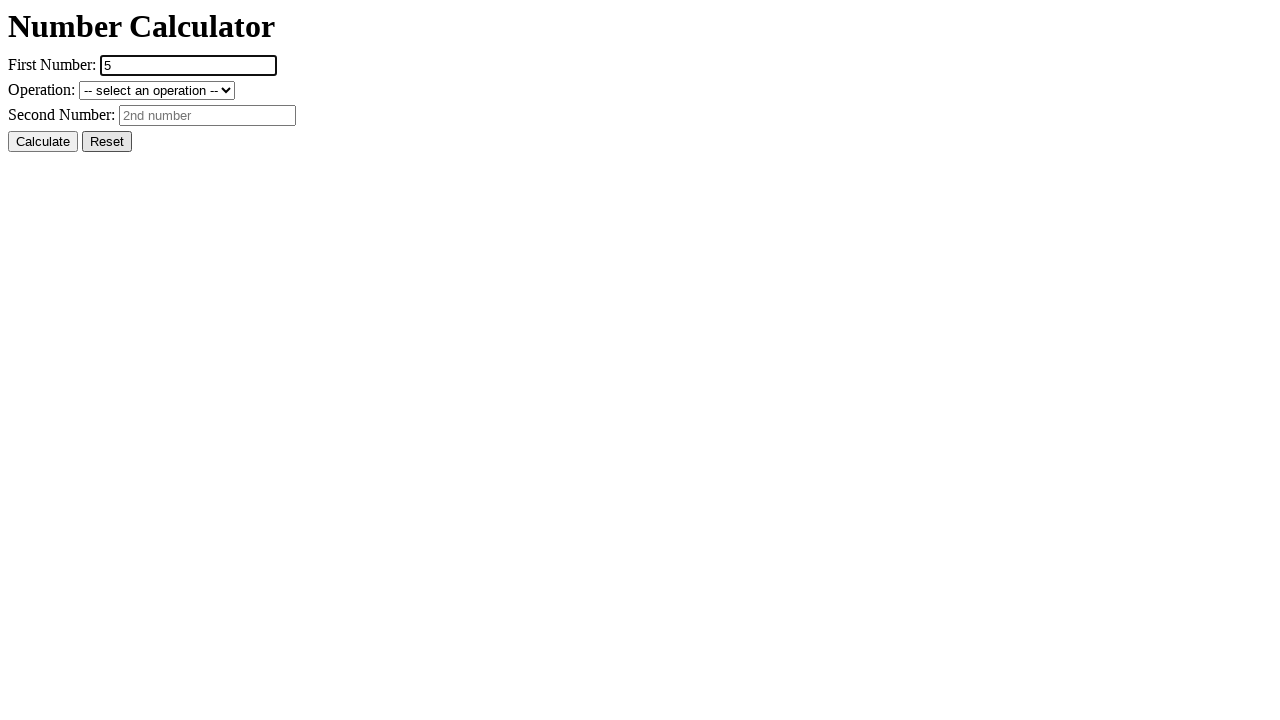

Entered second number: 10 on #number2
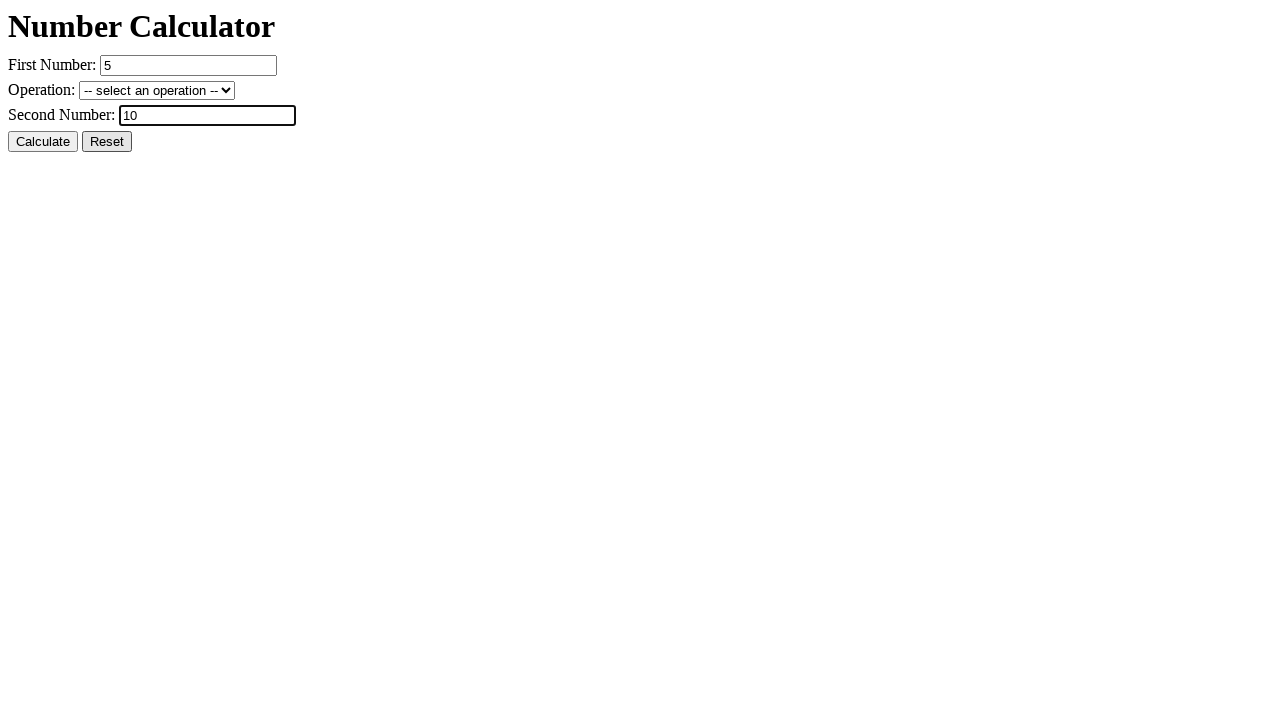

Selected addition operation (+ sum) on #operation
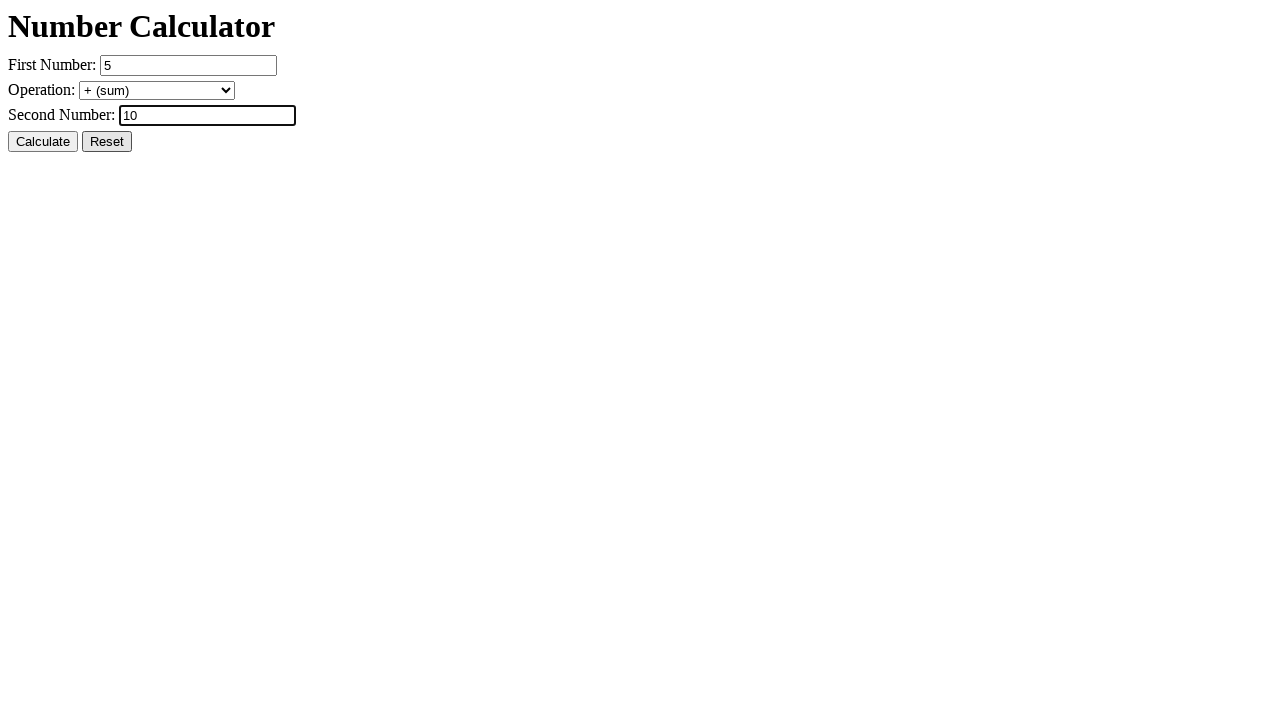

Clicked Calculate button at (43, 142) on #calcButton
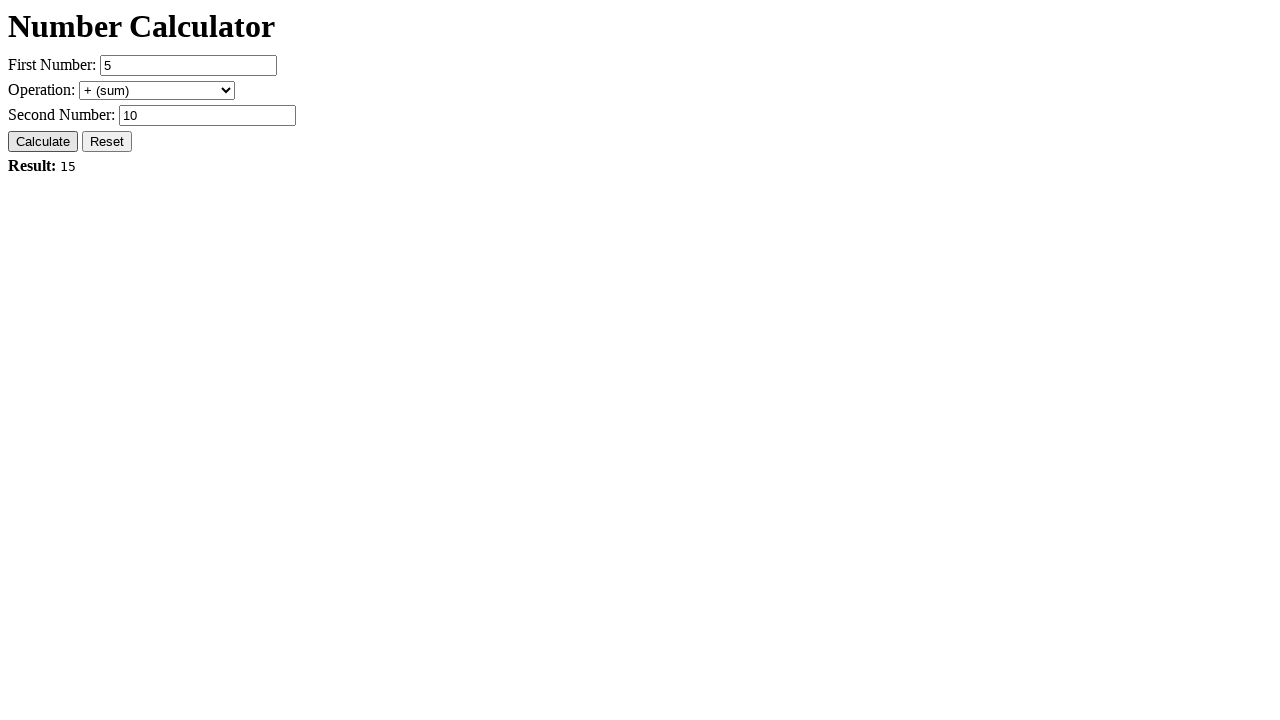

Verified result is 15 (5 + 10)
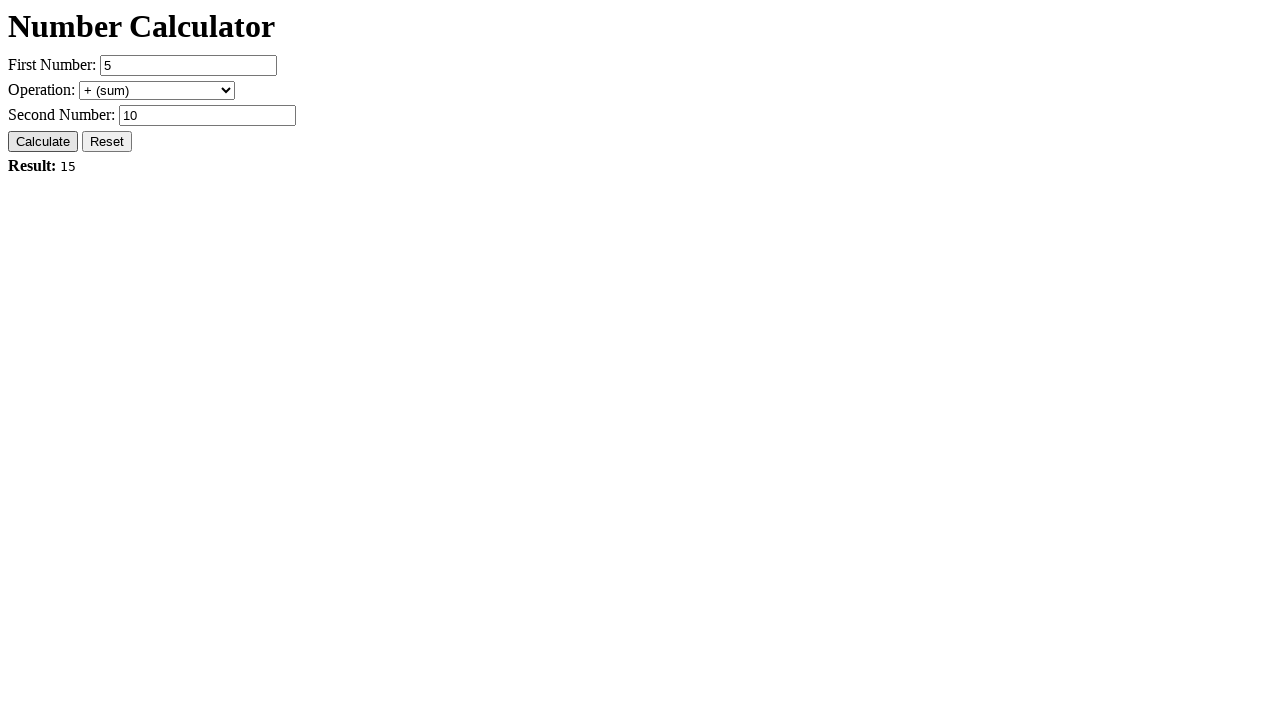

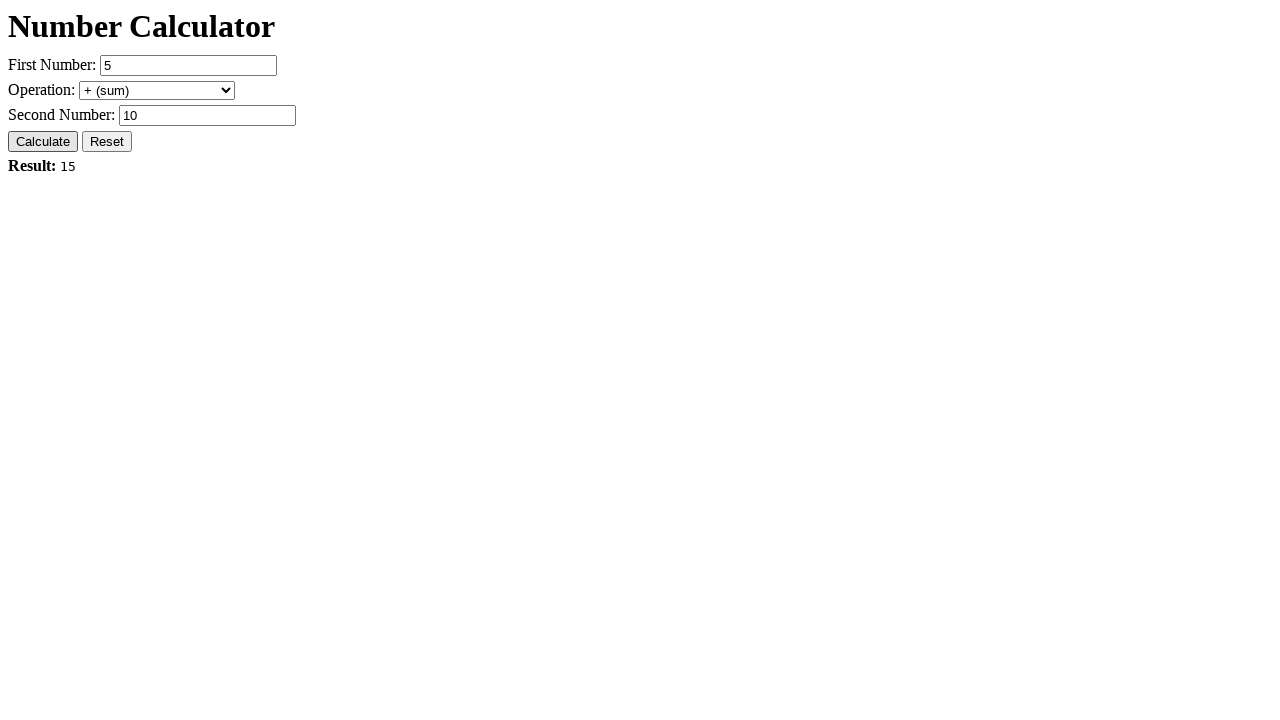